Tests drag and drop functionality on the jQuery UI demo page by dragging an element and dropping it onto a target element within an iframe.

Starting URL: http://jqueryui.com/droppable/

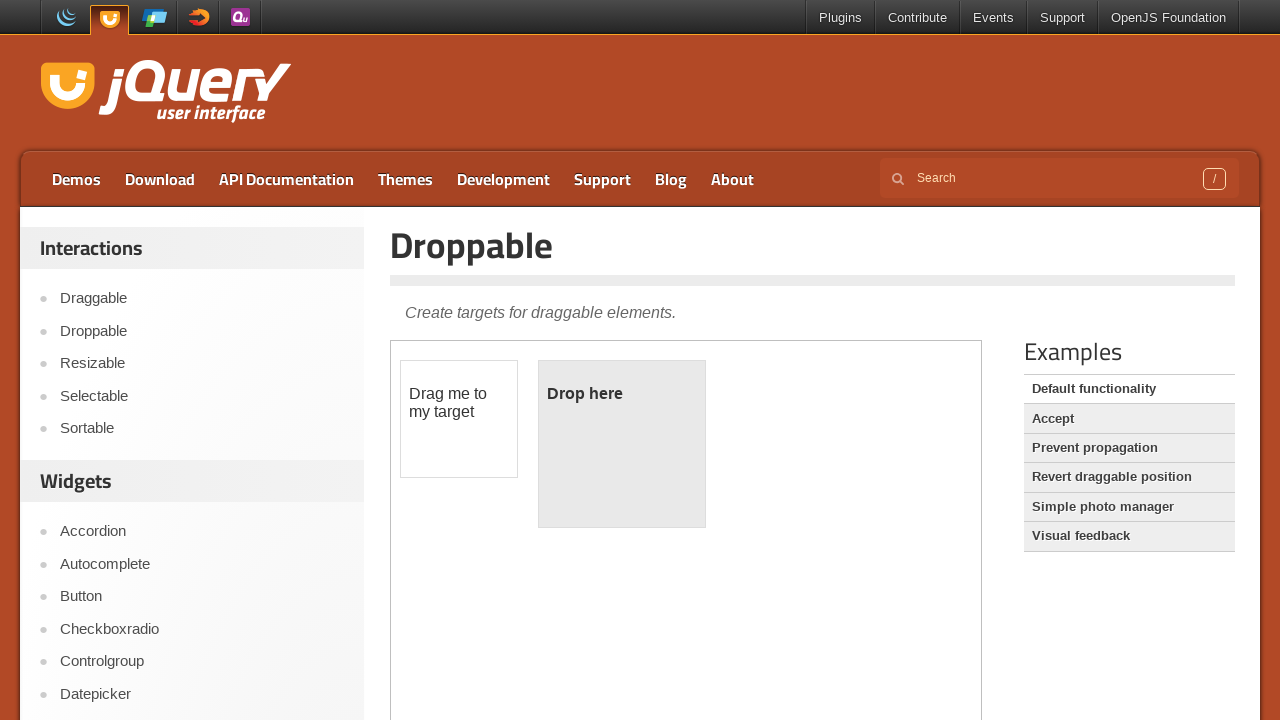

Located the demo iframe containing drag/drop elements
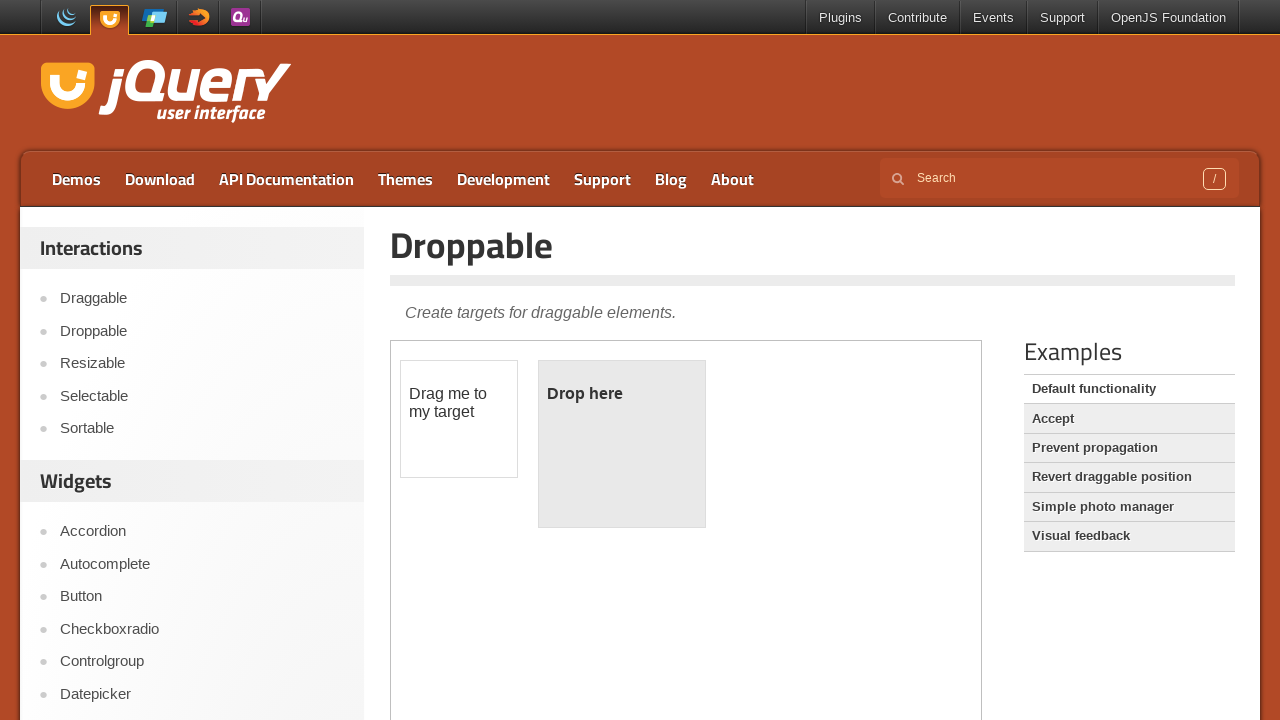

Located the draggable element within the iframe
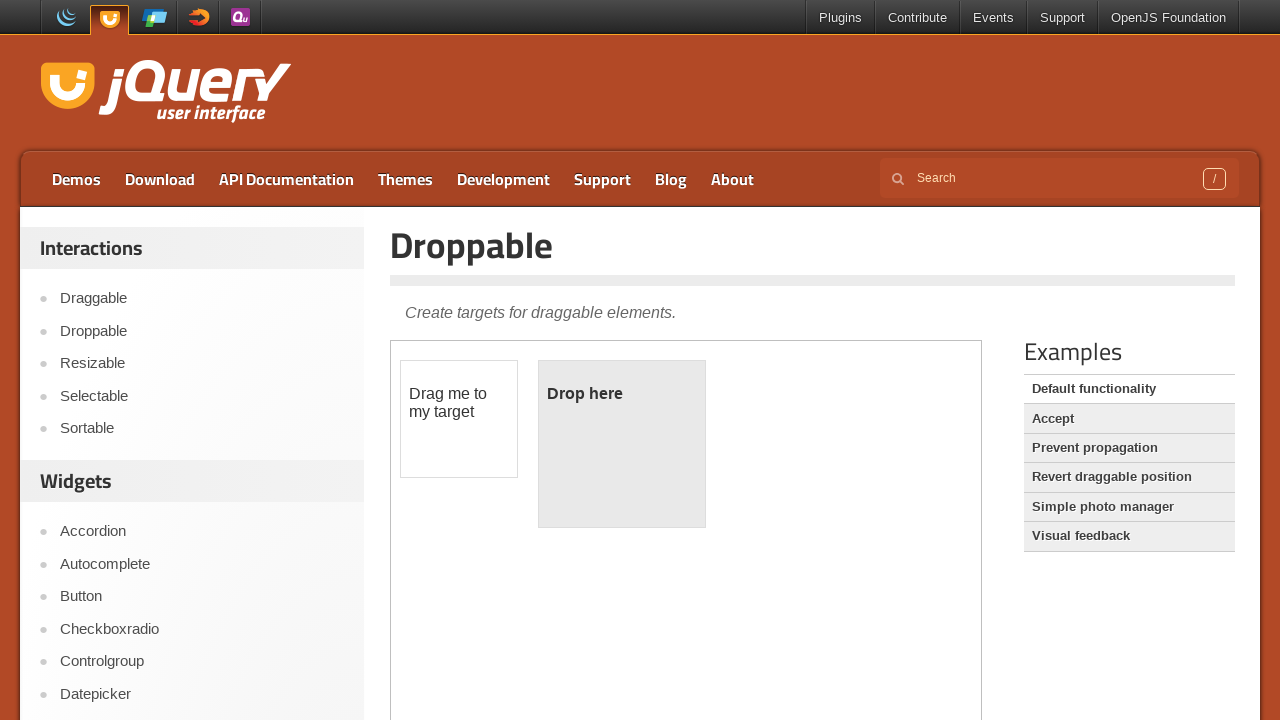

Located the droppable target element within the iframe
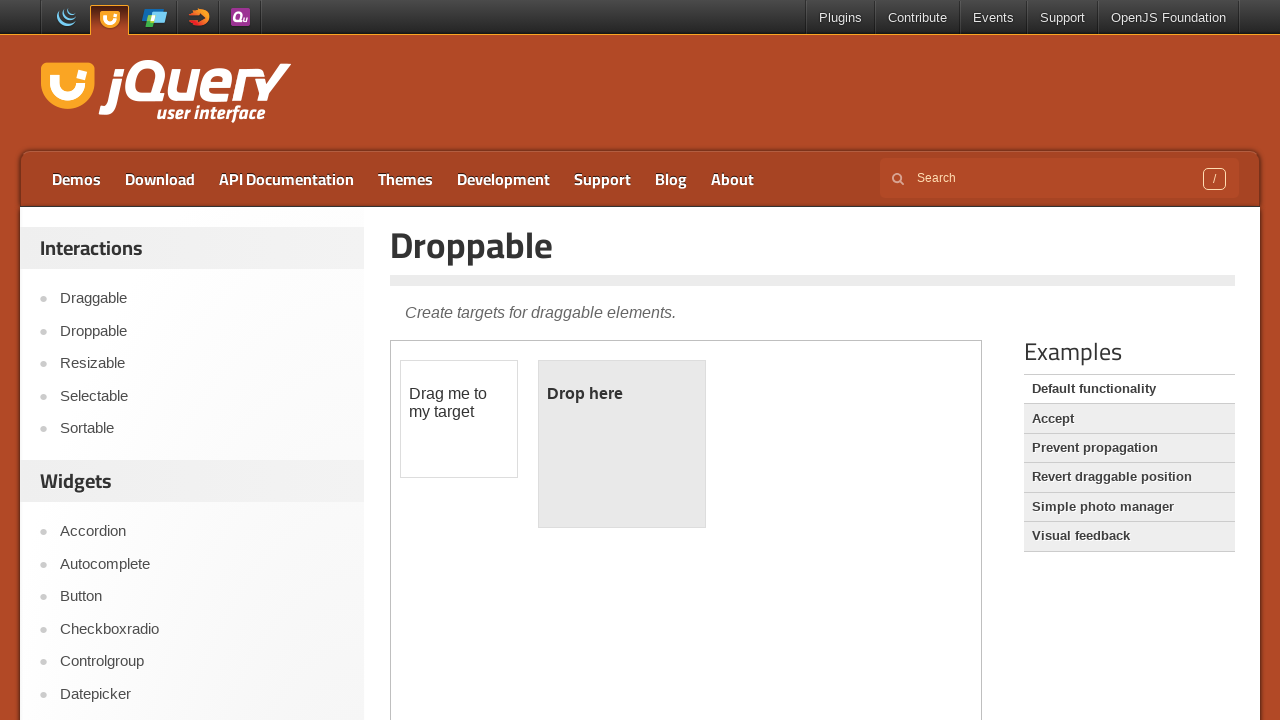

Dragged the draggable element and dropped it onto the droppable target at (622, 444)
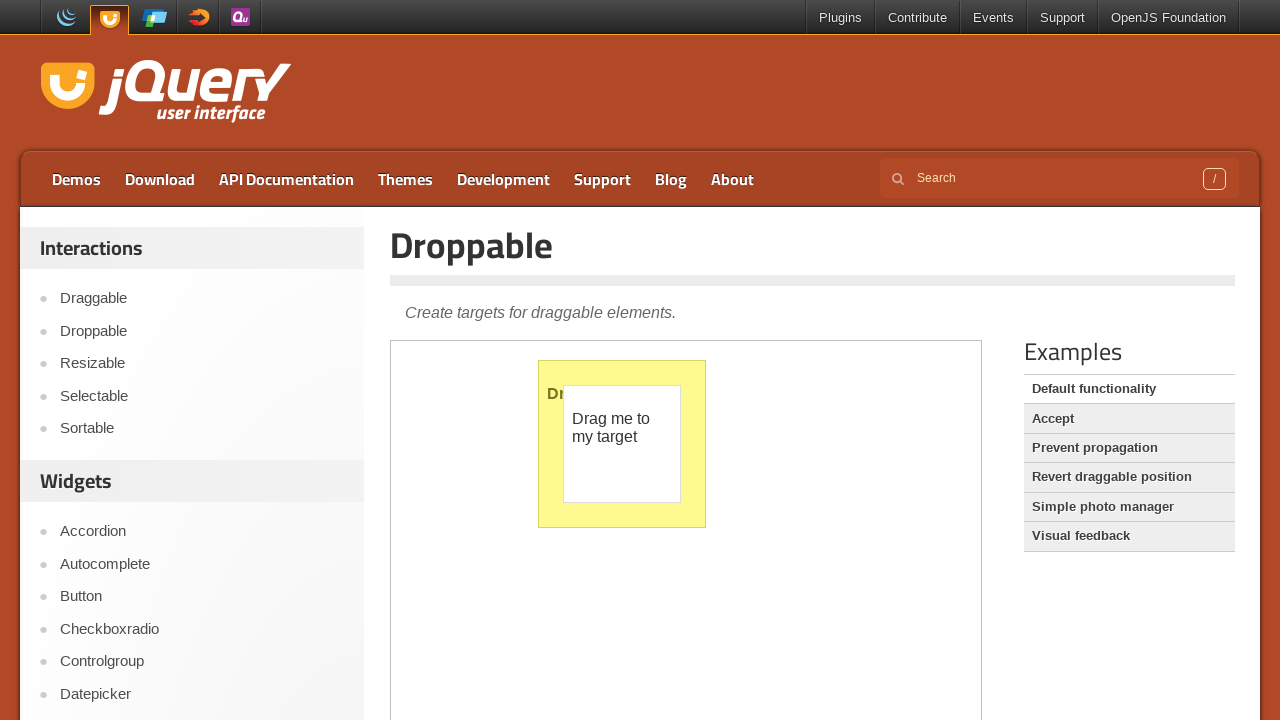

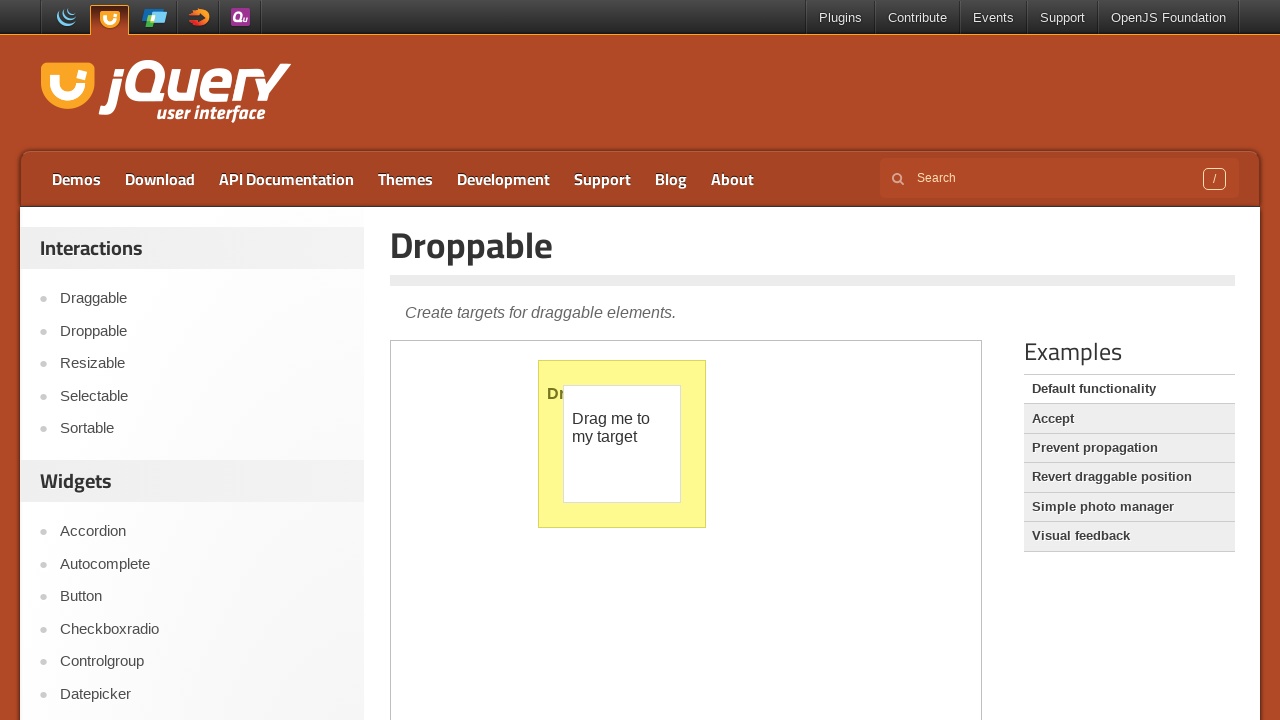